Clicks the Electronics link on Target homepage

Starting URL: https://www.target.com

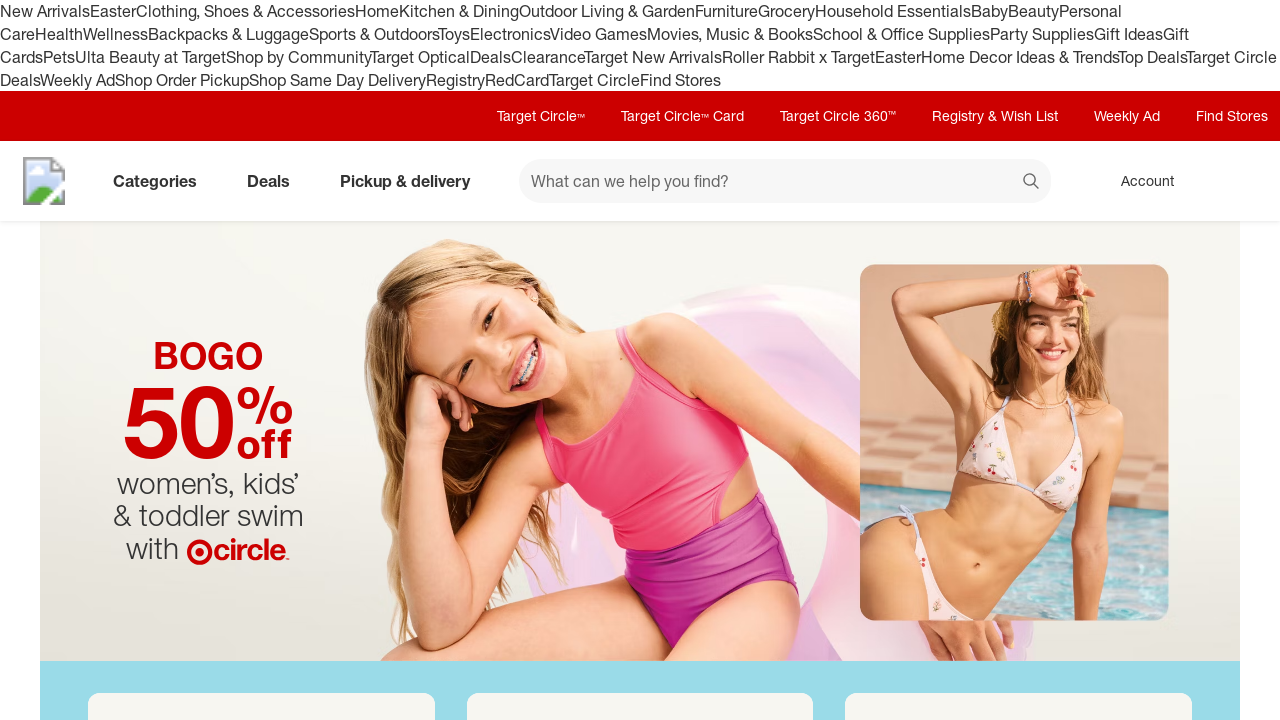

Navigated to Target homepage
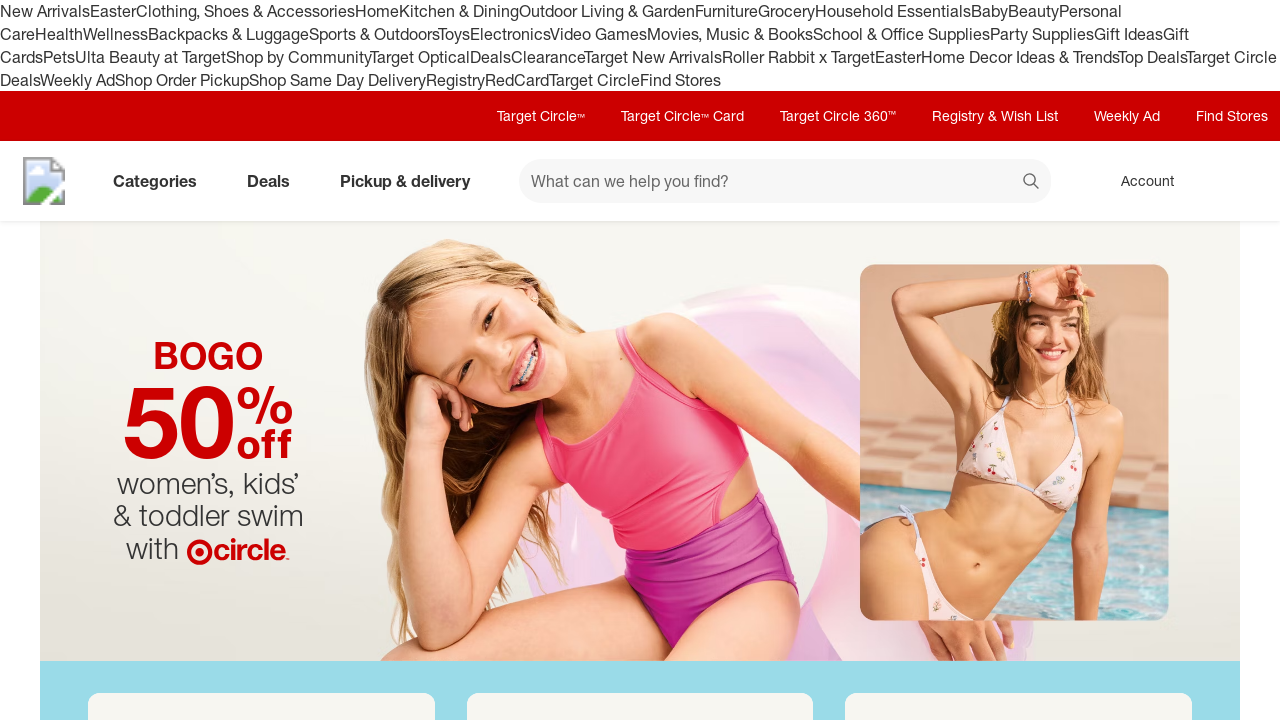

Clicked Electronics link on Target homepage at (510, 34) on a:text('Electronics')
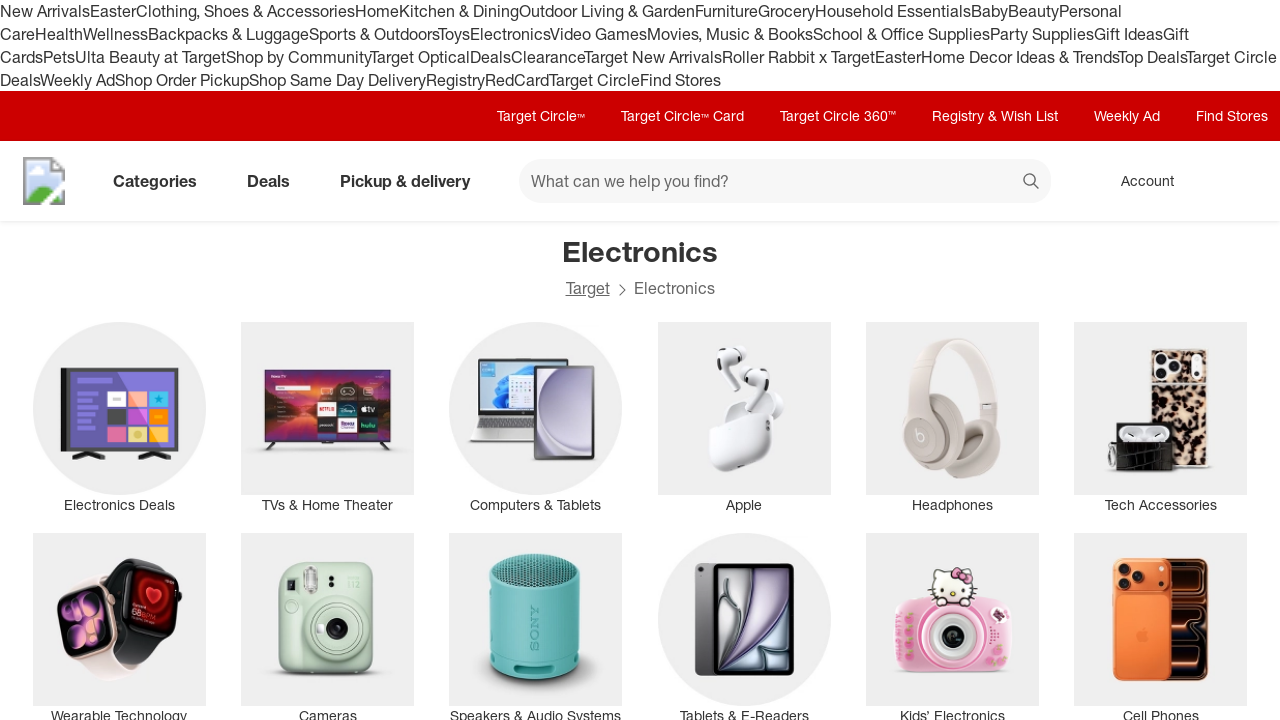

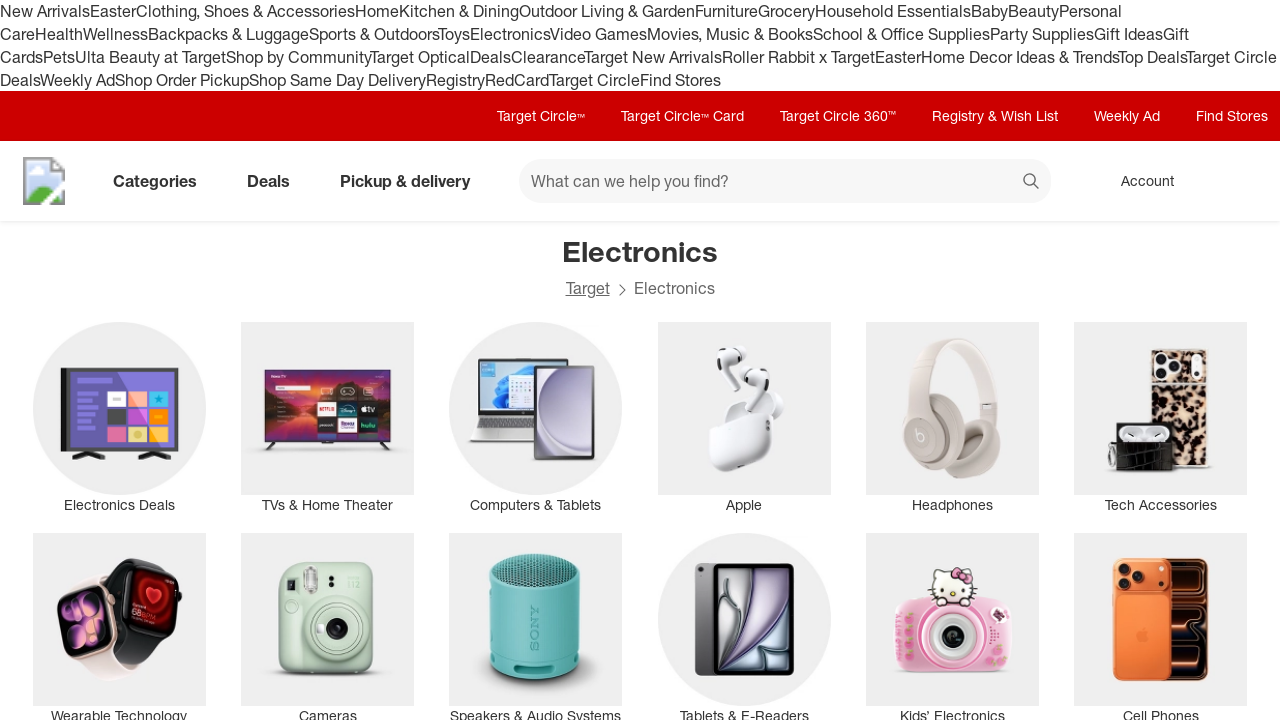